Fills out a Selenium practice form including personal information (name, gender, experience), date, profession, tools, continent selection, and submits the form.

Starting URL: https://www.techlistic.com/p/selenium-practice-form.html

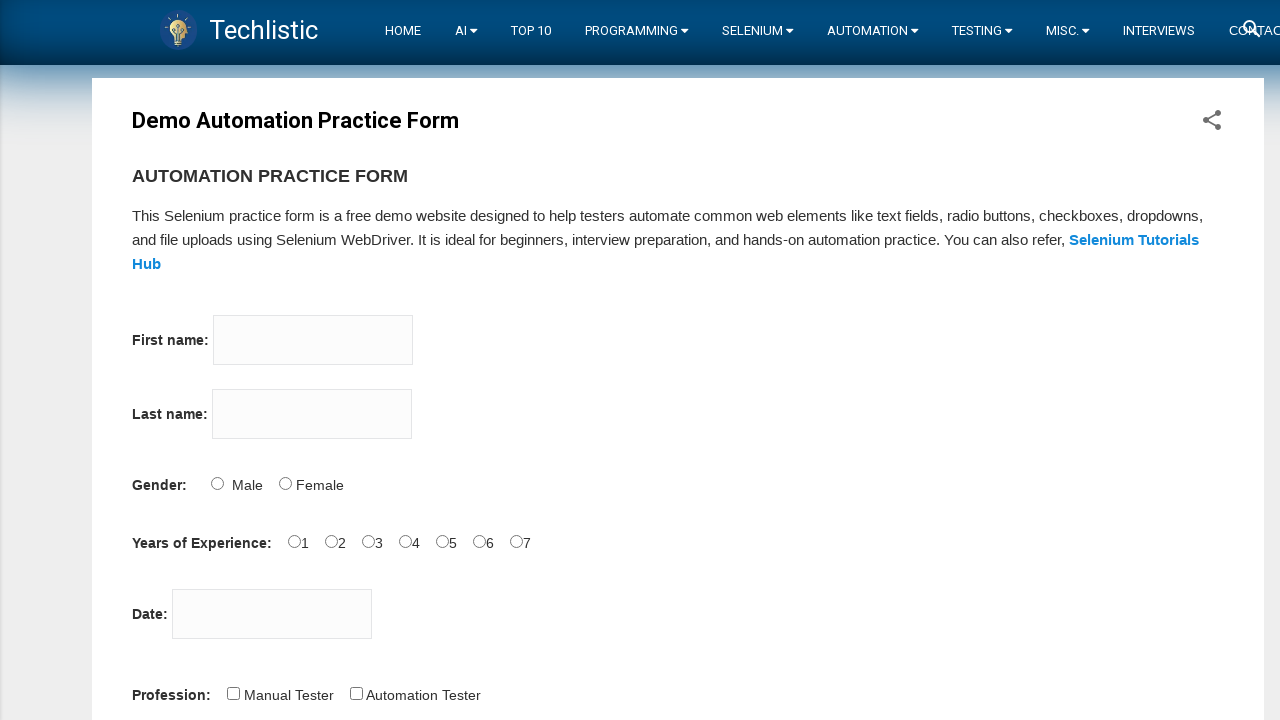

Filled first name with 'Marcus' on input[name='firstname']
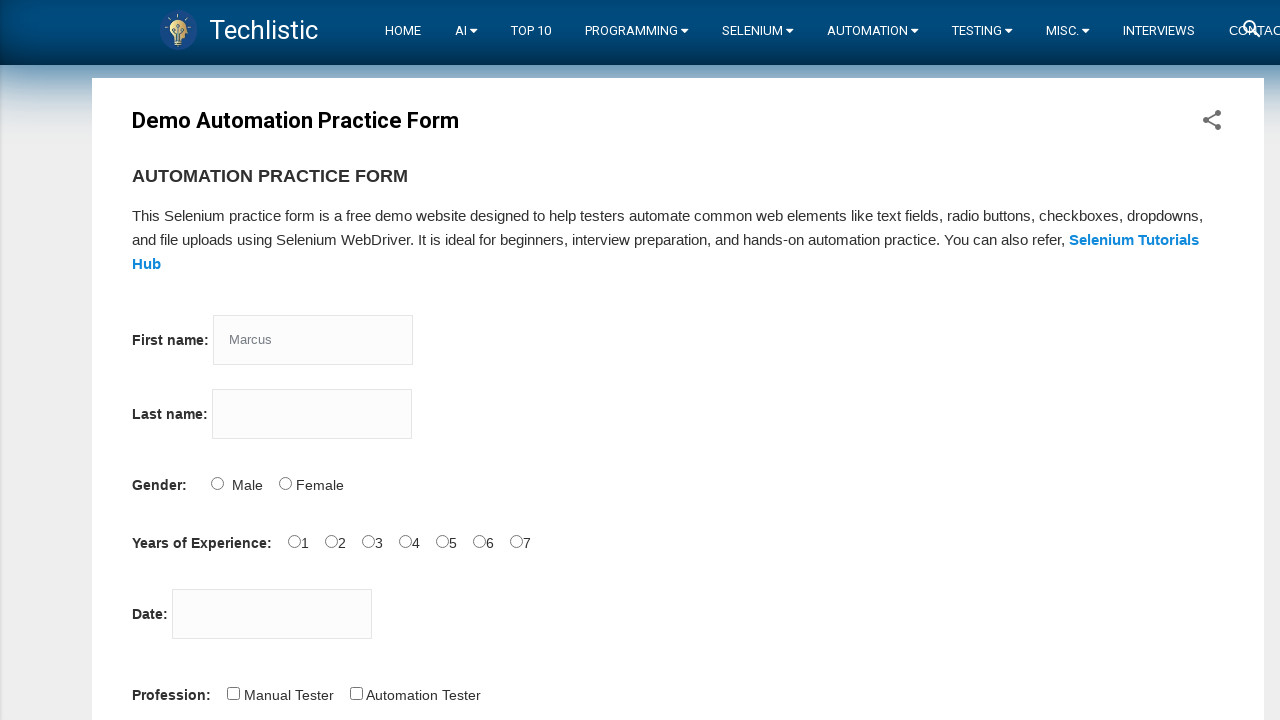

Filled last name with 'Thompson' on input[name='lastname']
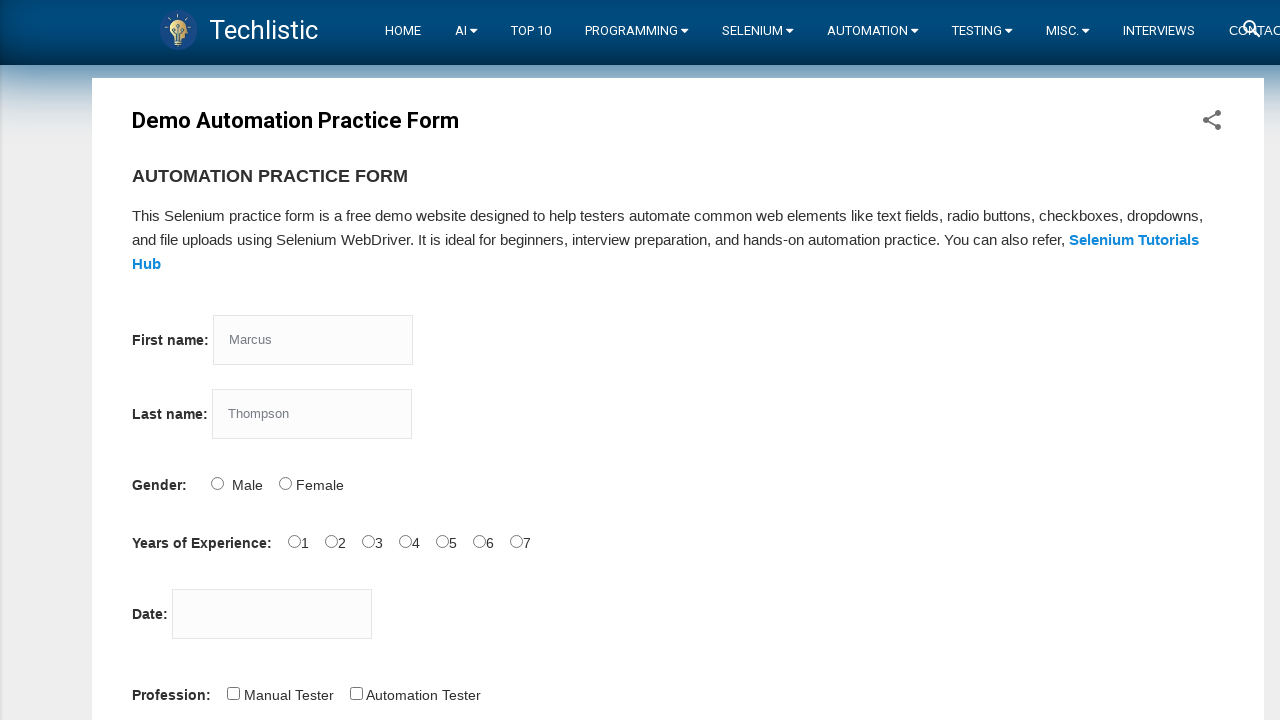

Selected Male gender at (217, 483) on input#sex-0
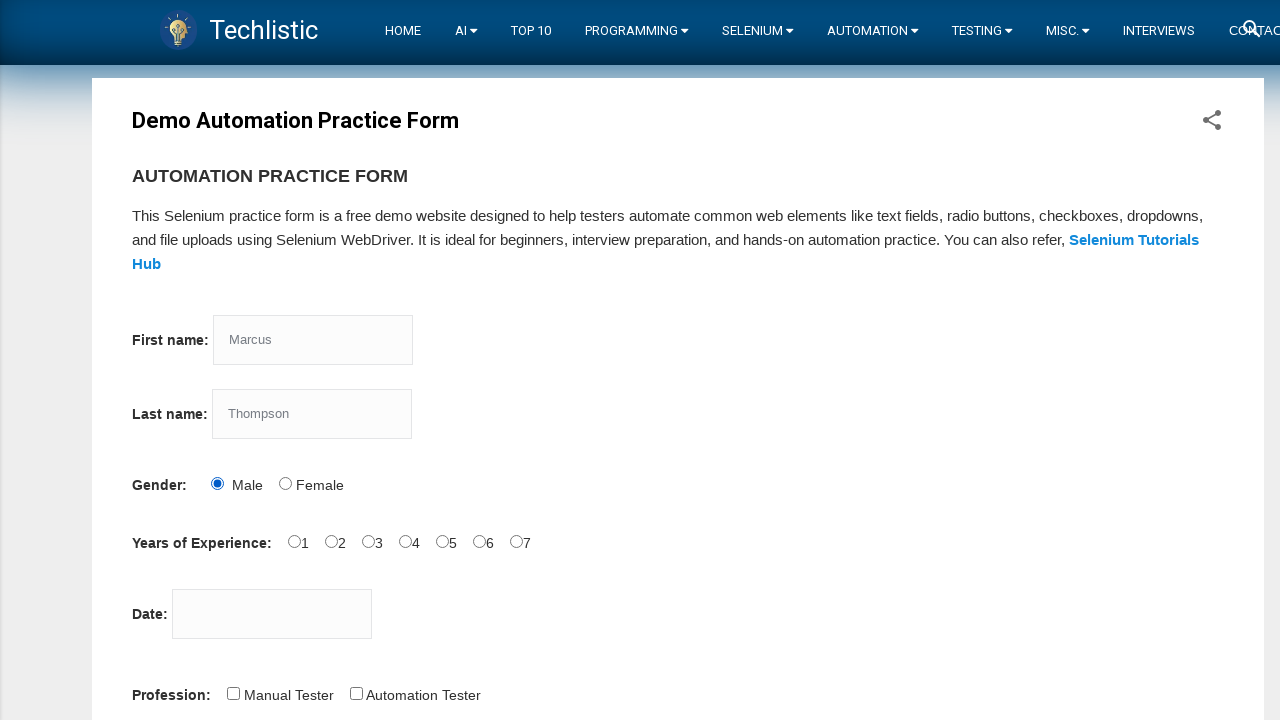

Selected 2 years experience at (368, 541) on input#exp-2
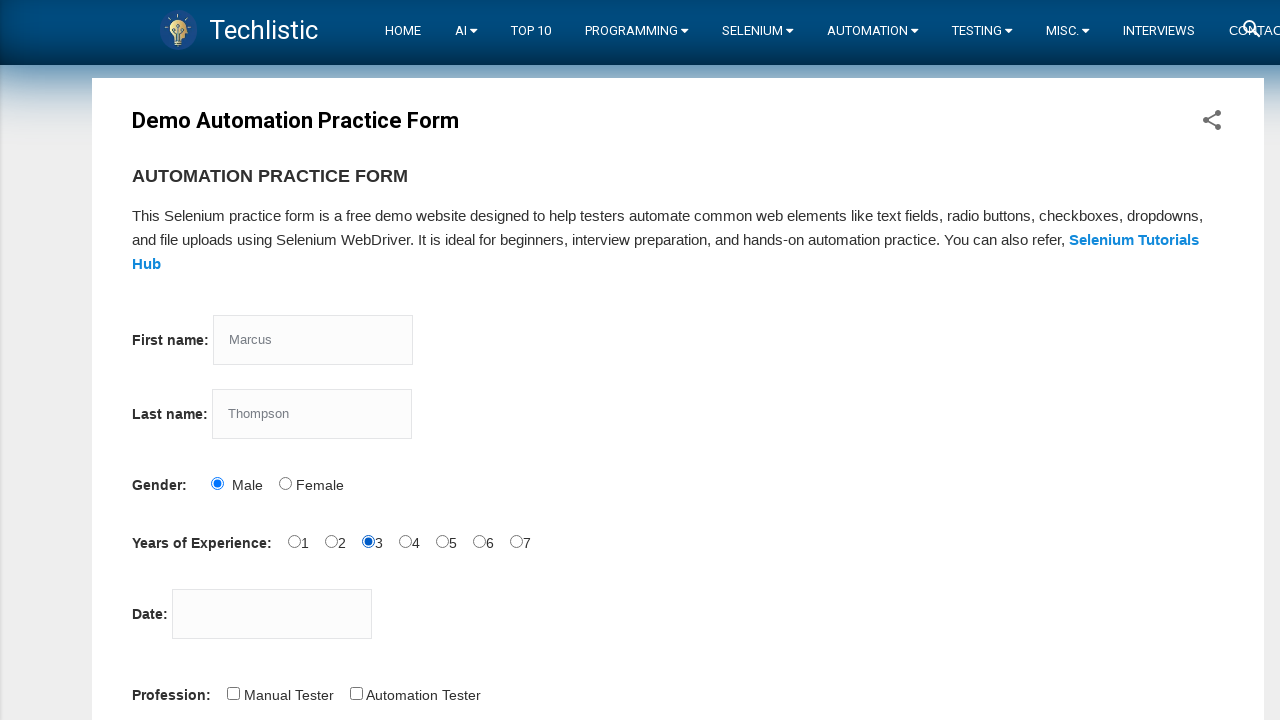

Filled date field with '15.03.2024' on input#datepicker
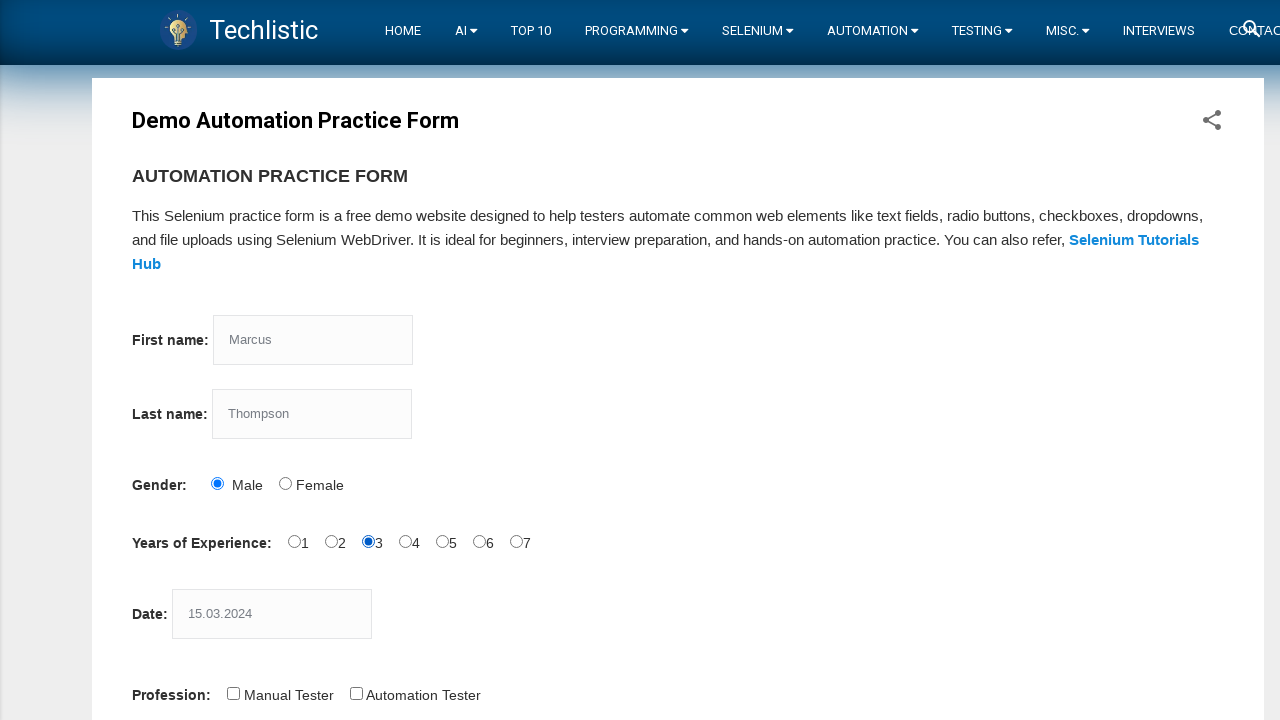

Selected Automation Tester profession at (356, 693) on input#profession-1
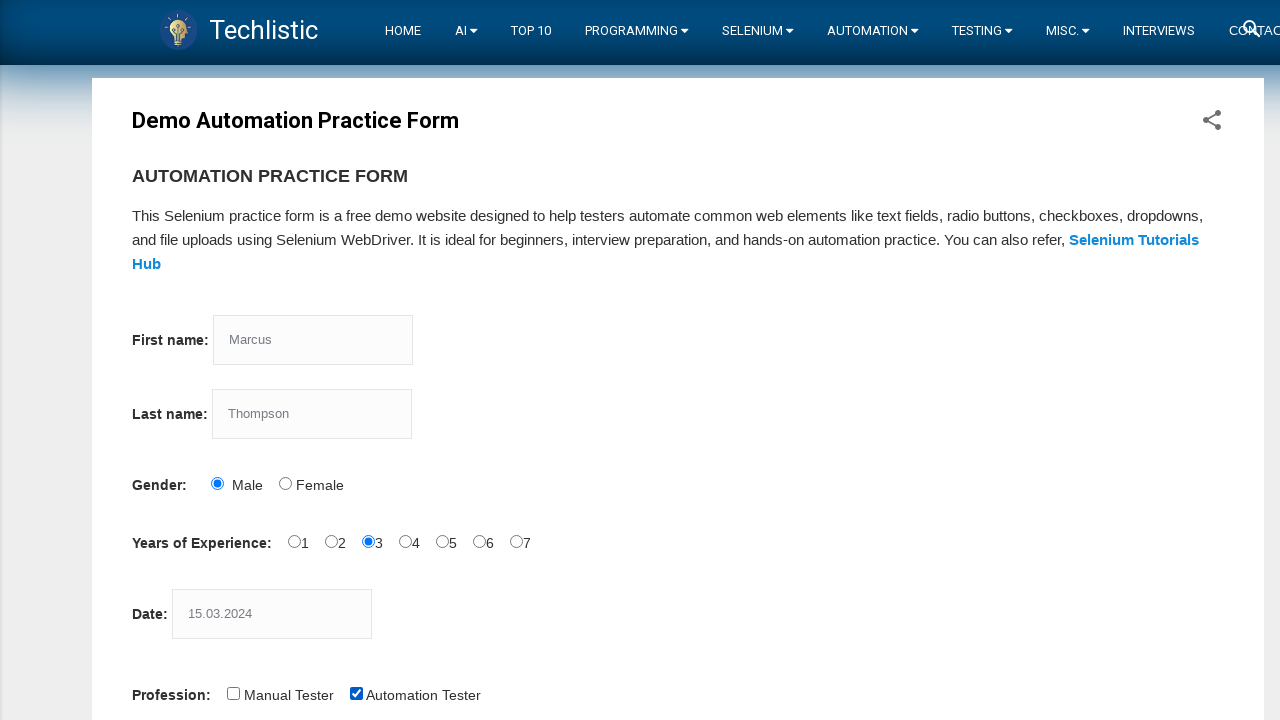

Selected Selenium Webdriver tool at (446, 360) on input#tool-2
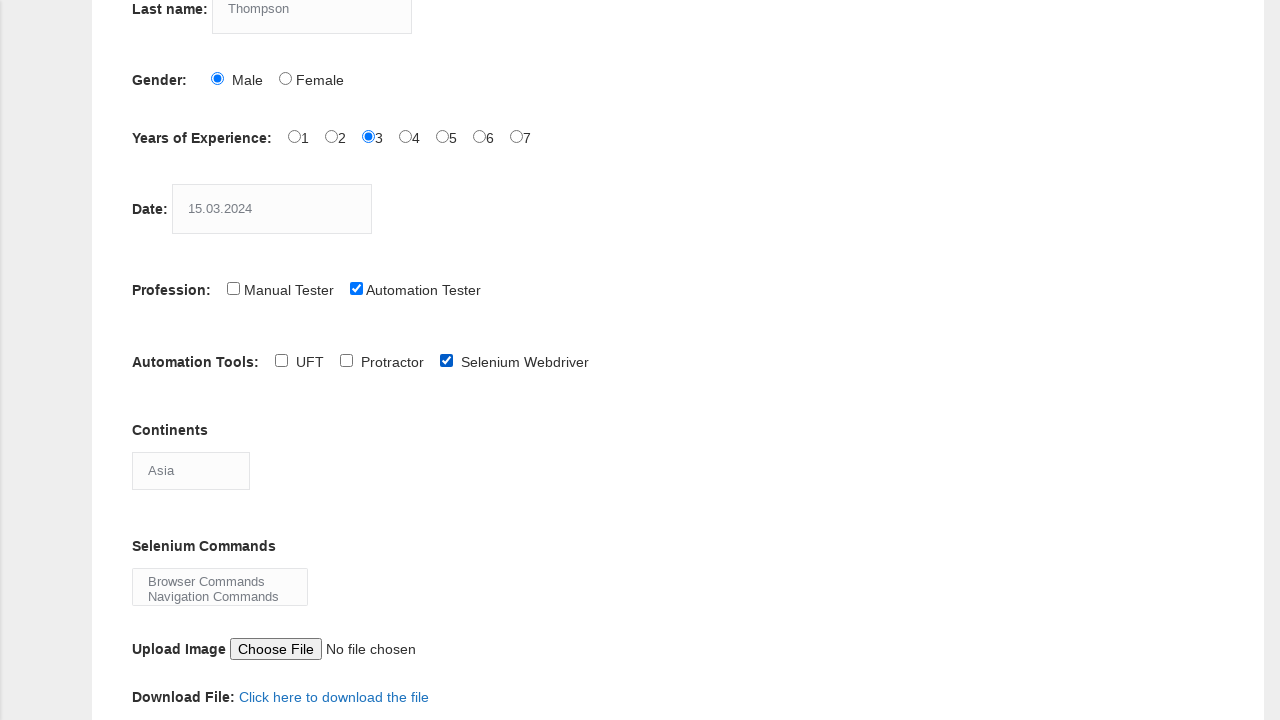

Selected Antartica continent on select#continents
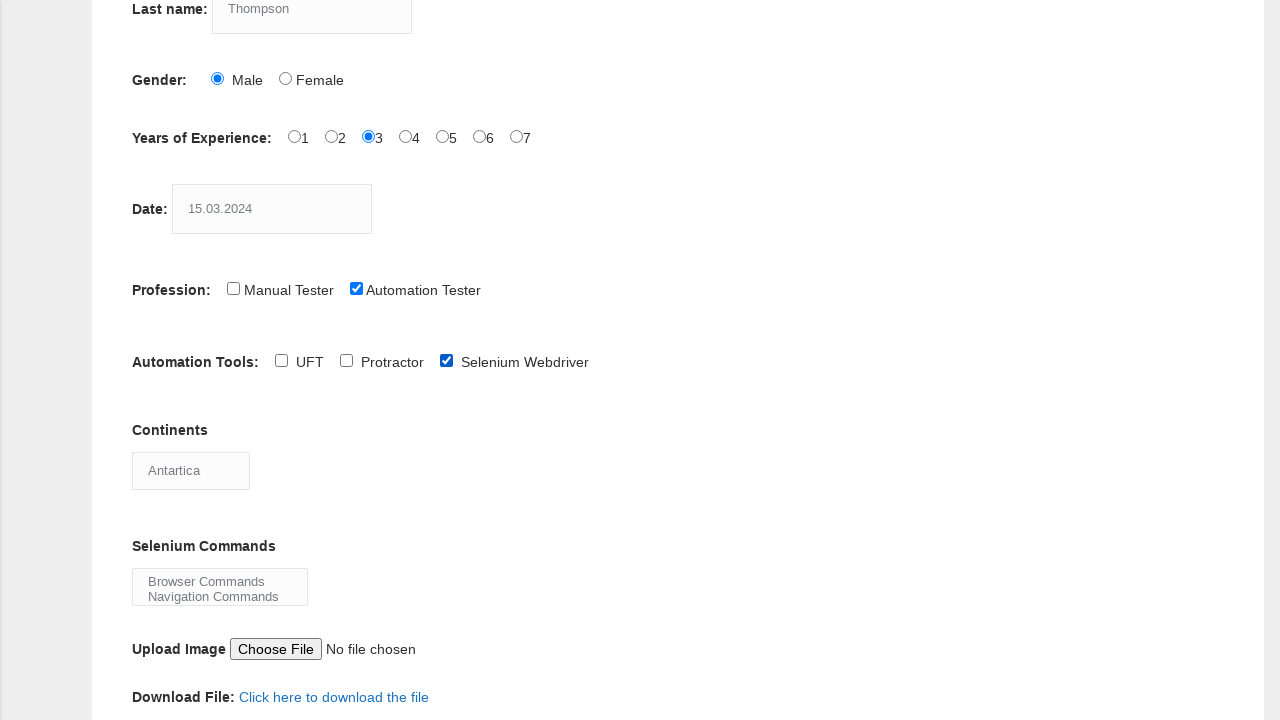

Selected Browser Commands on select#selenium_commands
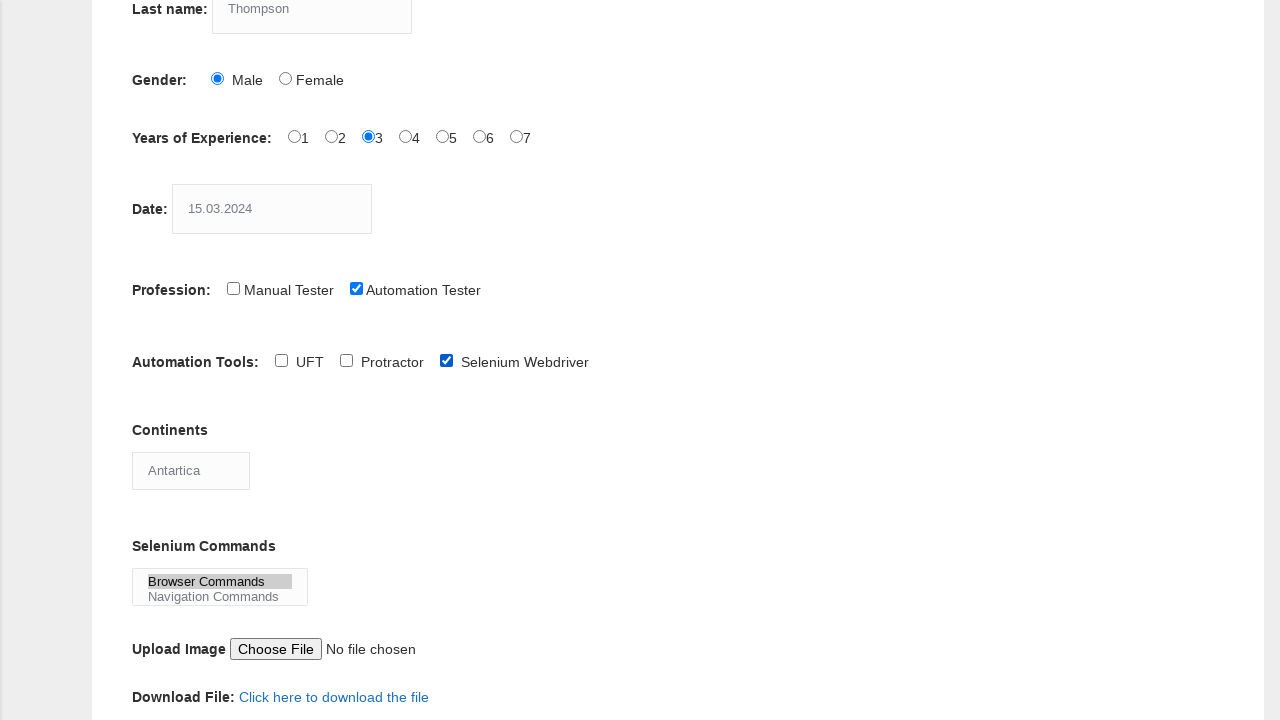

Clicked submit button to submit the form at (157, 360) on #submit
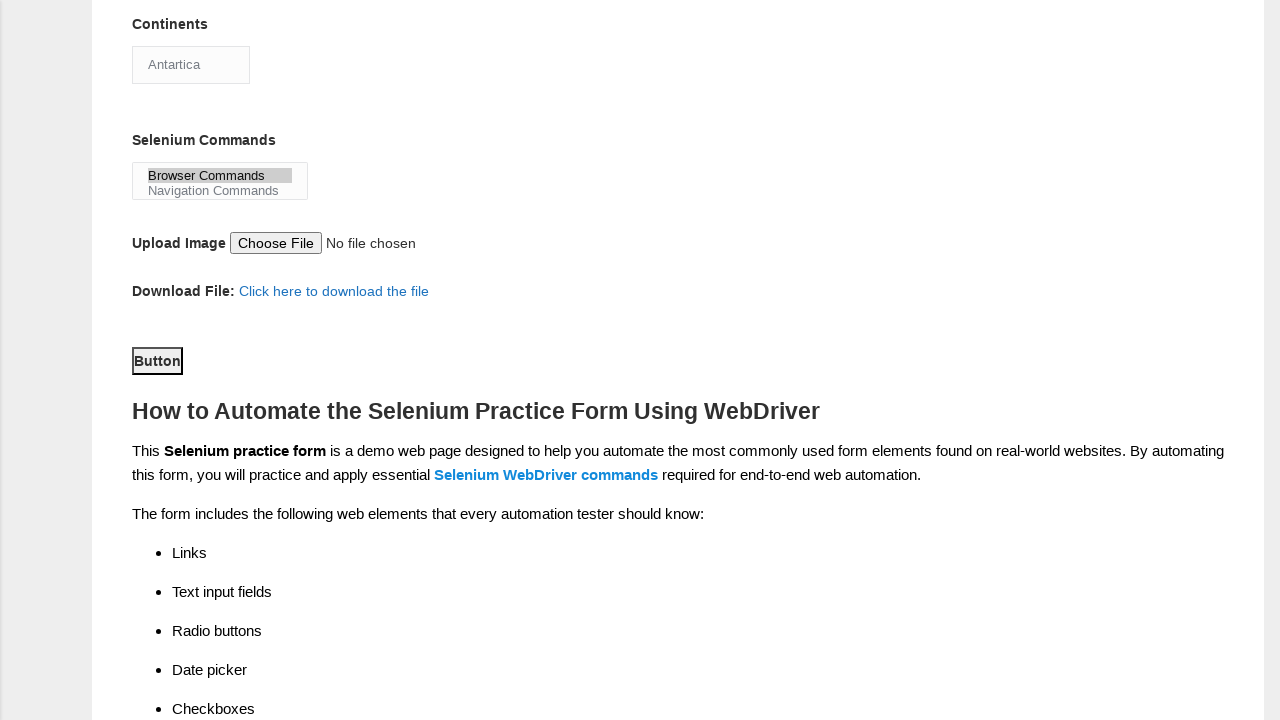

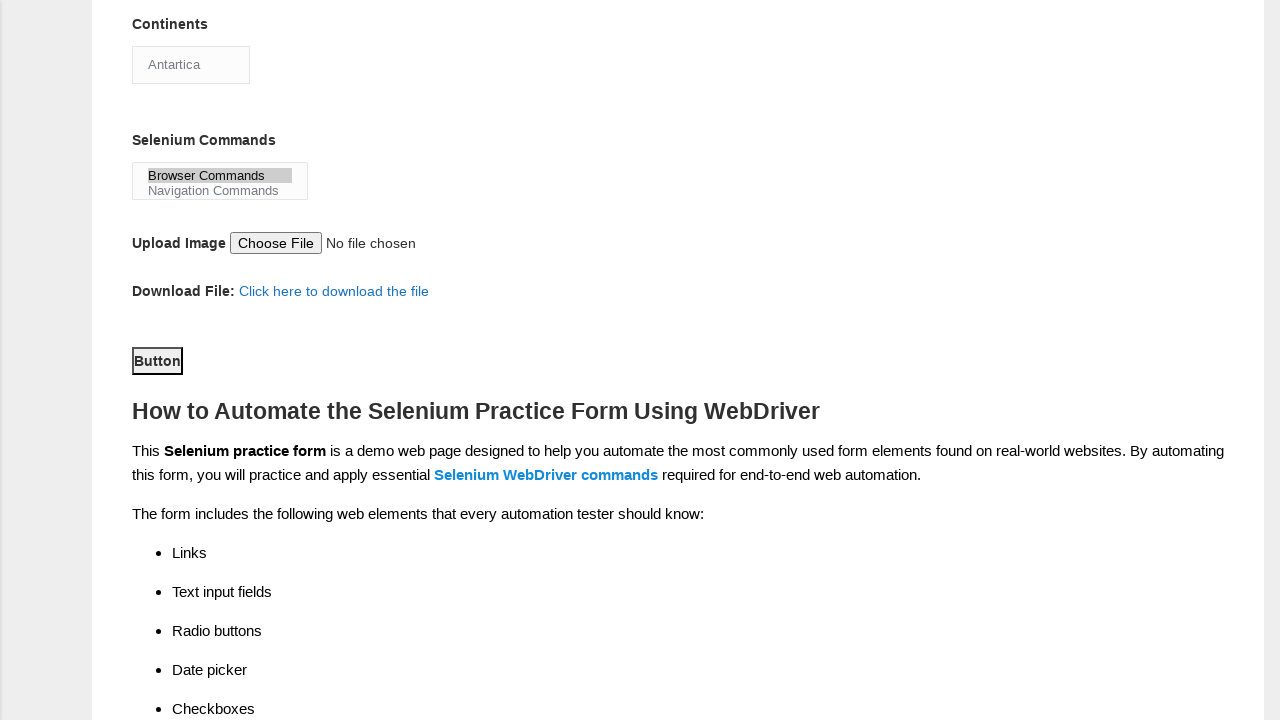